Tests e-commerce functionality by navigating to the laptops category, selecting the first laptop, adding it to cart, and verifying it appears in the shopping cart

Starting URL: https://demoblaze.com/

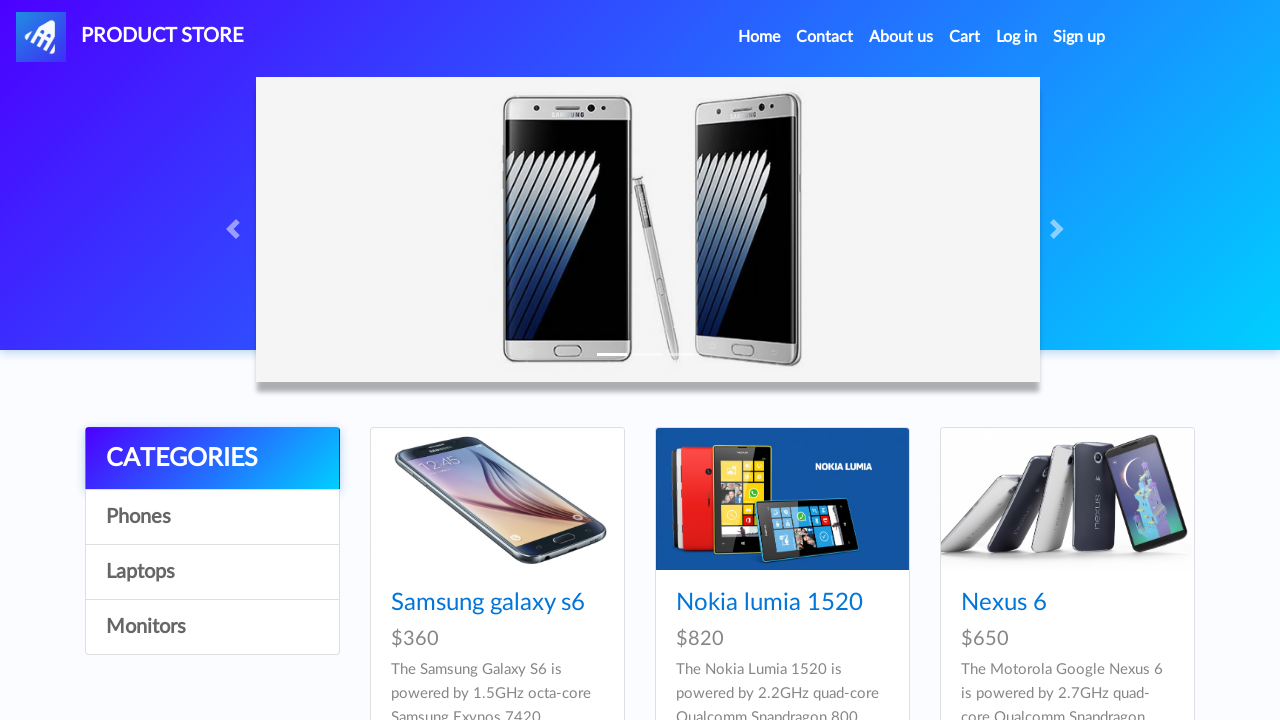

Clicked on Laptops category at (212, 572) on a:text('Laptops')
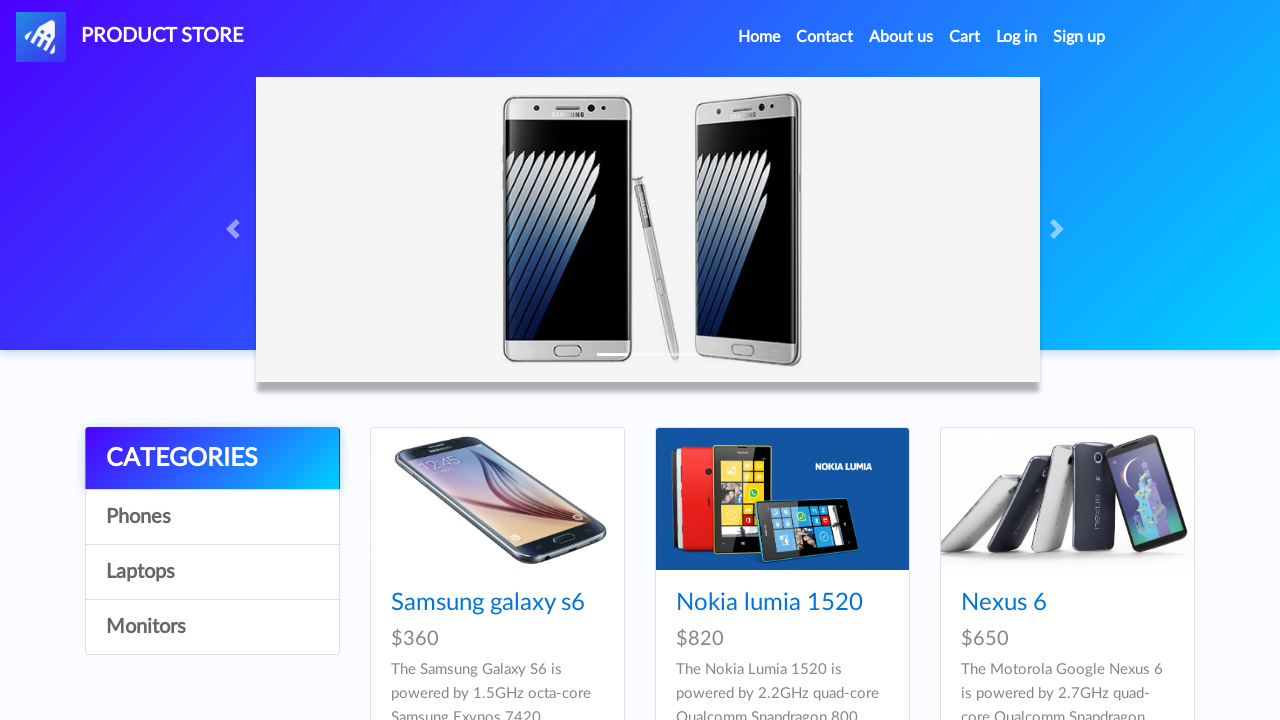

Laptops category loaded with product cards
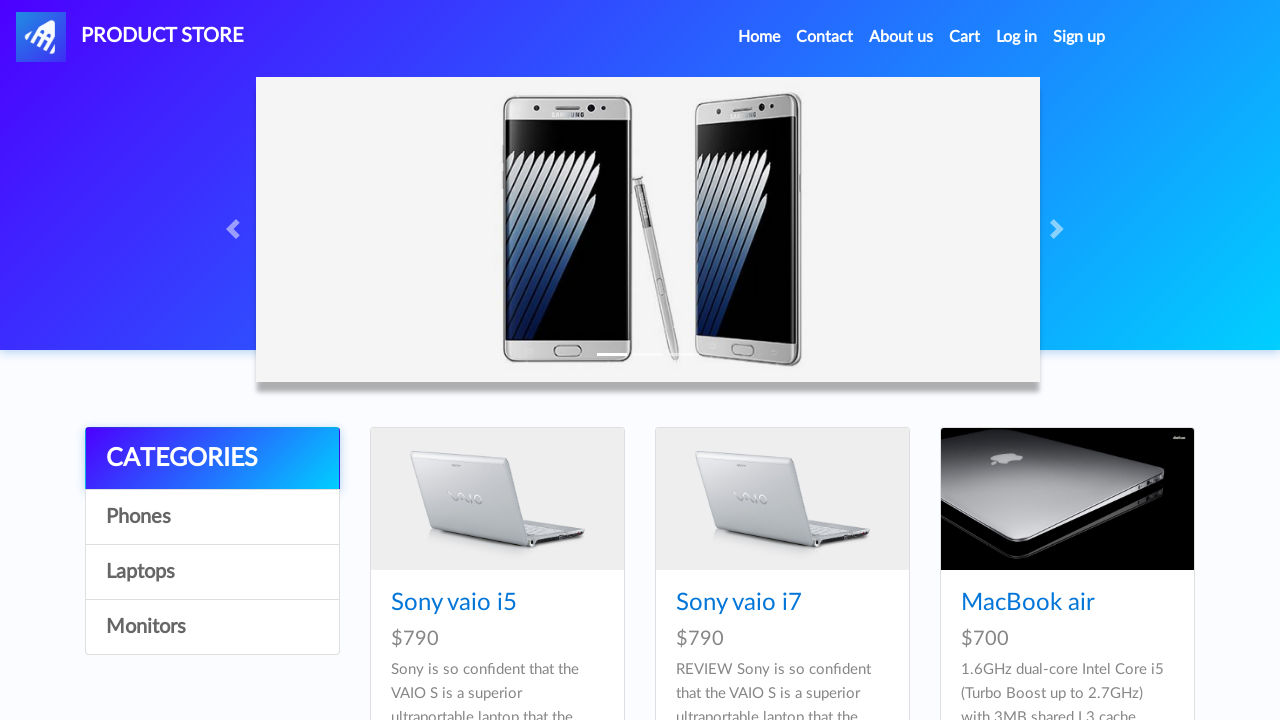

Retrieved first laptop name: Sony vaio i5
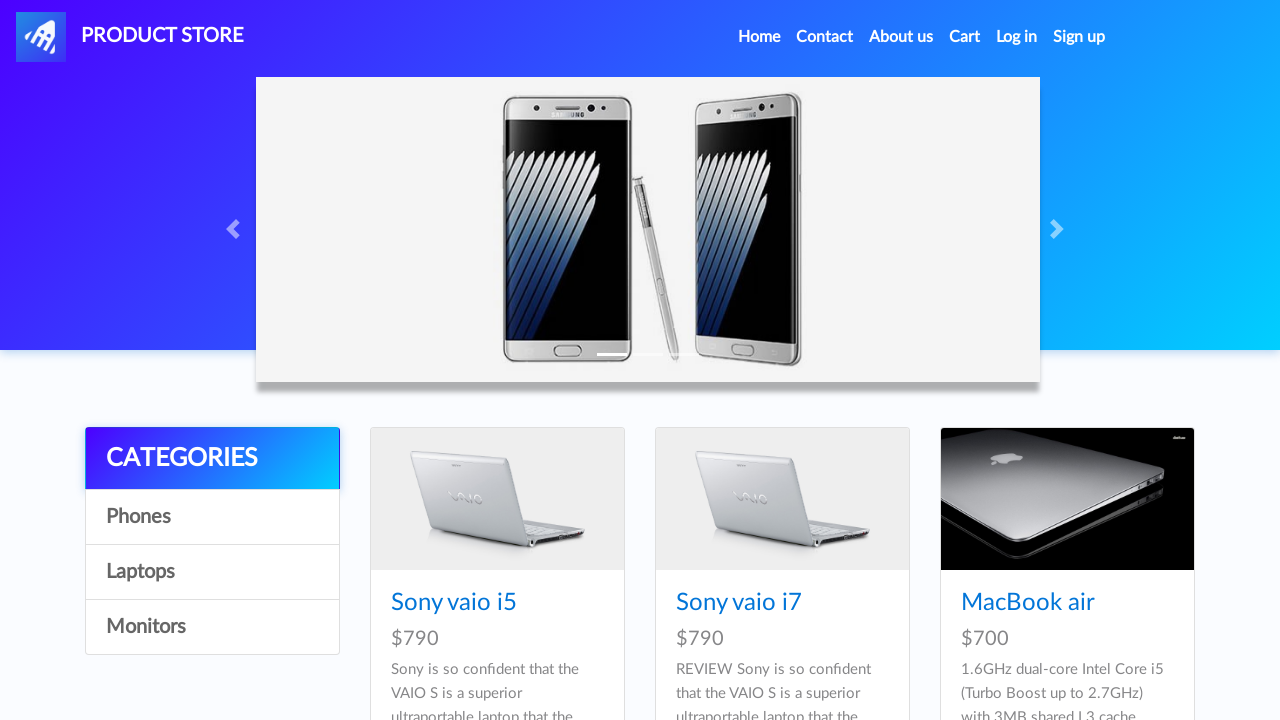

Clicked on first laptop: Sony vaio i5 at (454, 603) on .card-title a >> nth=0
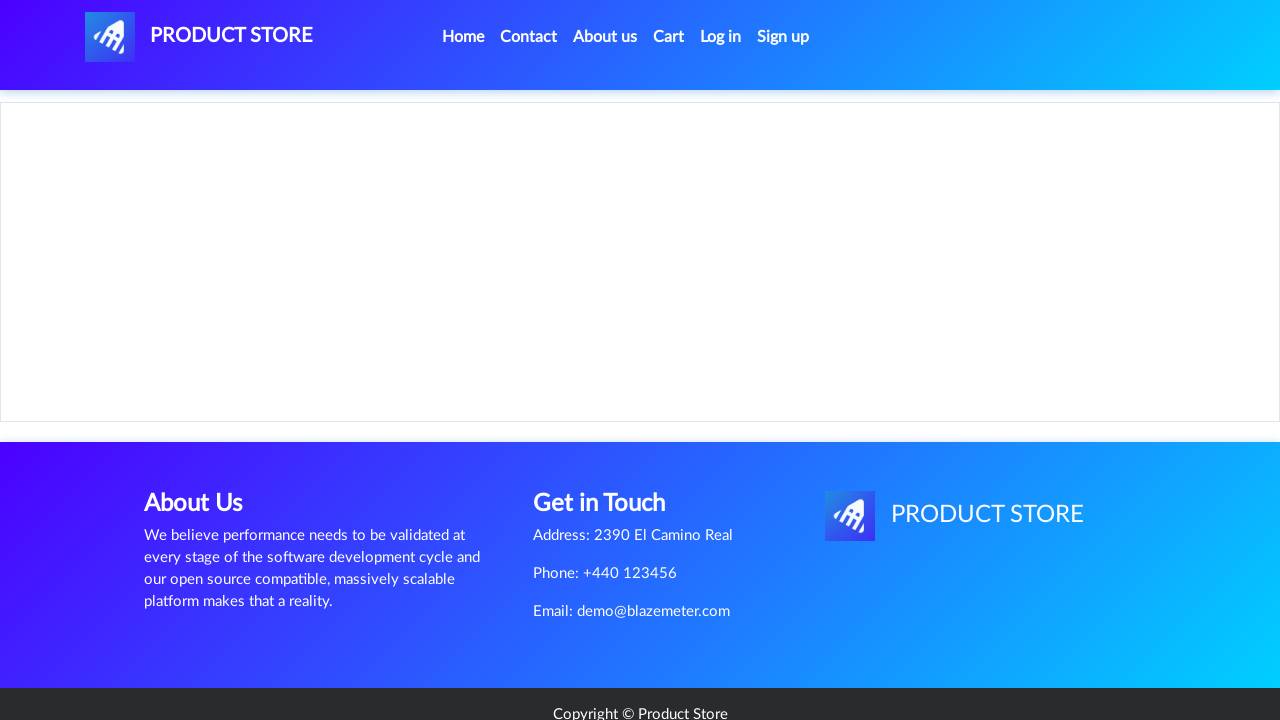

Clicked Add to cart button at (610, 440) on a.btn.btn-success[onclick^='addToCart']
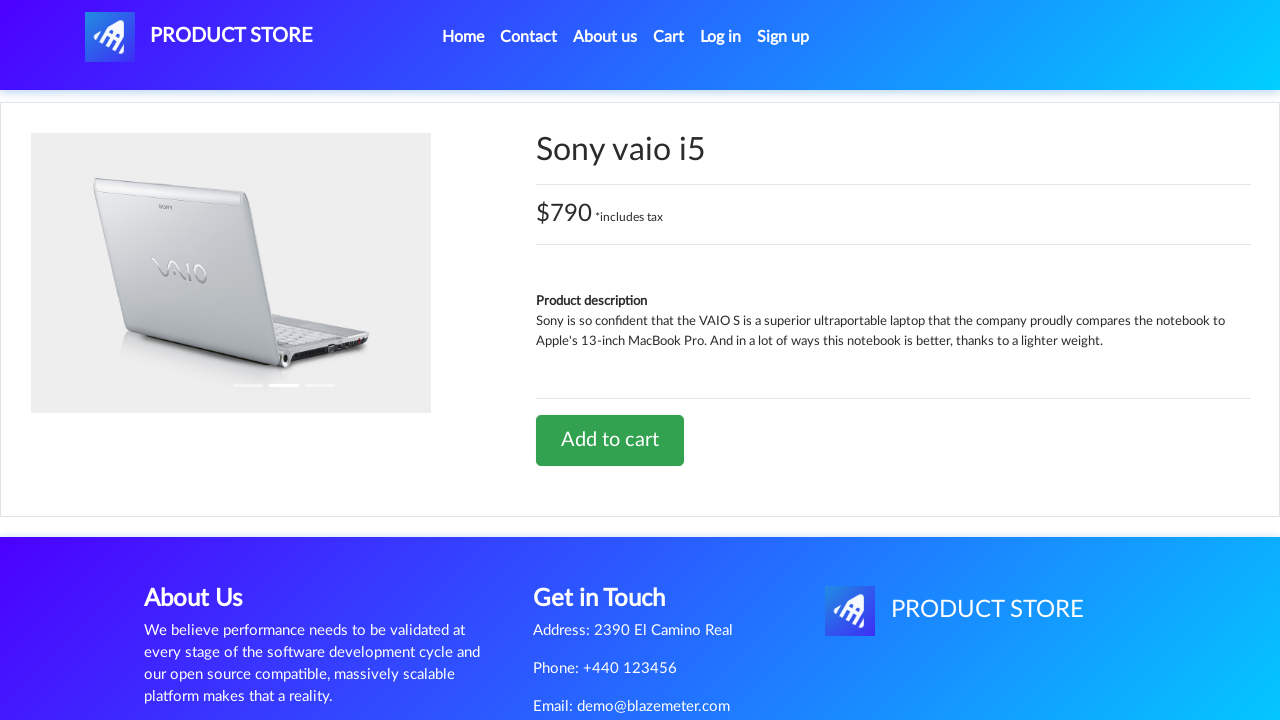

Accepted confirmation dialog
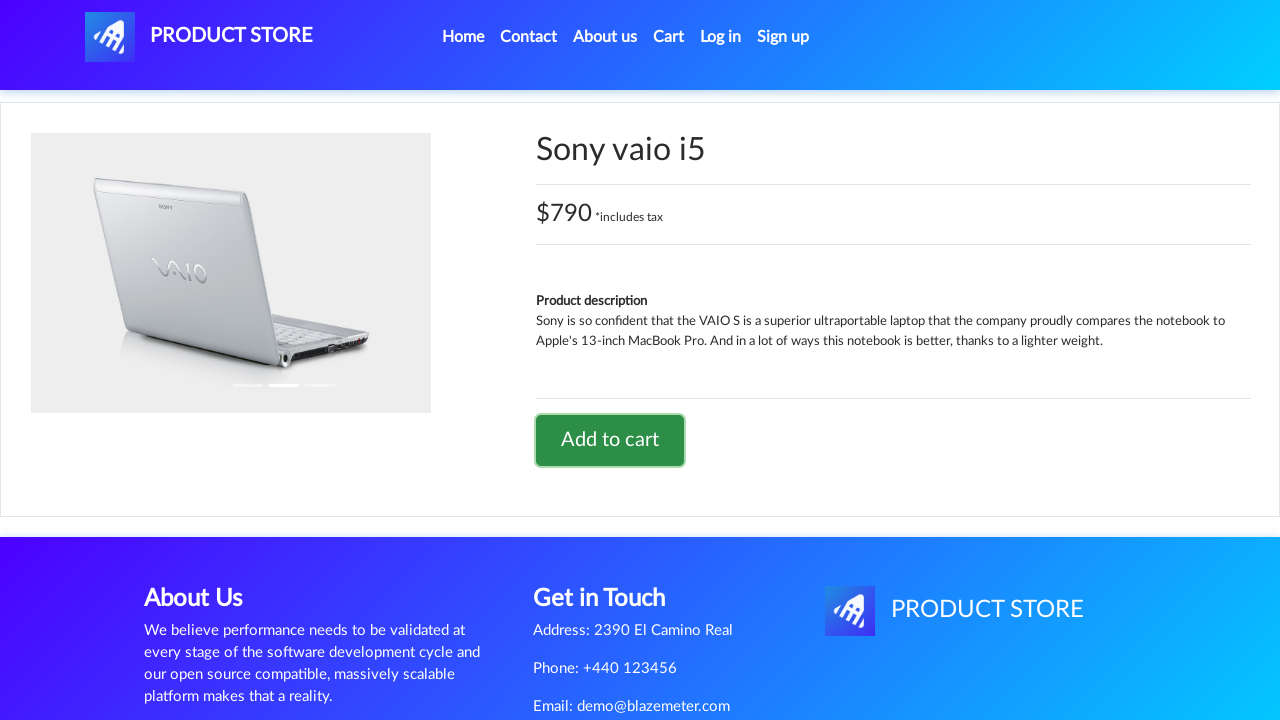

Clicked on Cart link at (669, 37) on #cartur
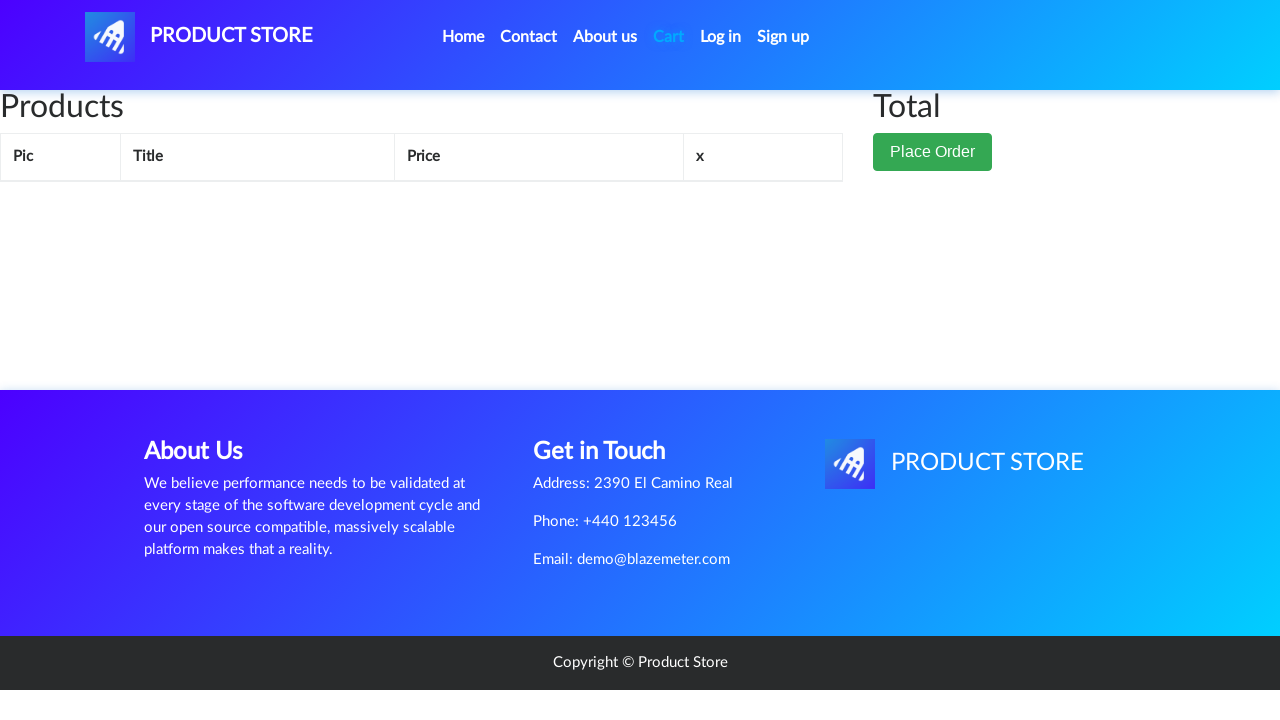

Verified Sony vaio i5 appears in shopping cart
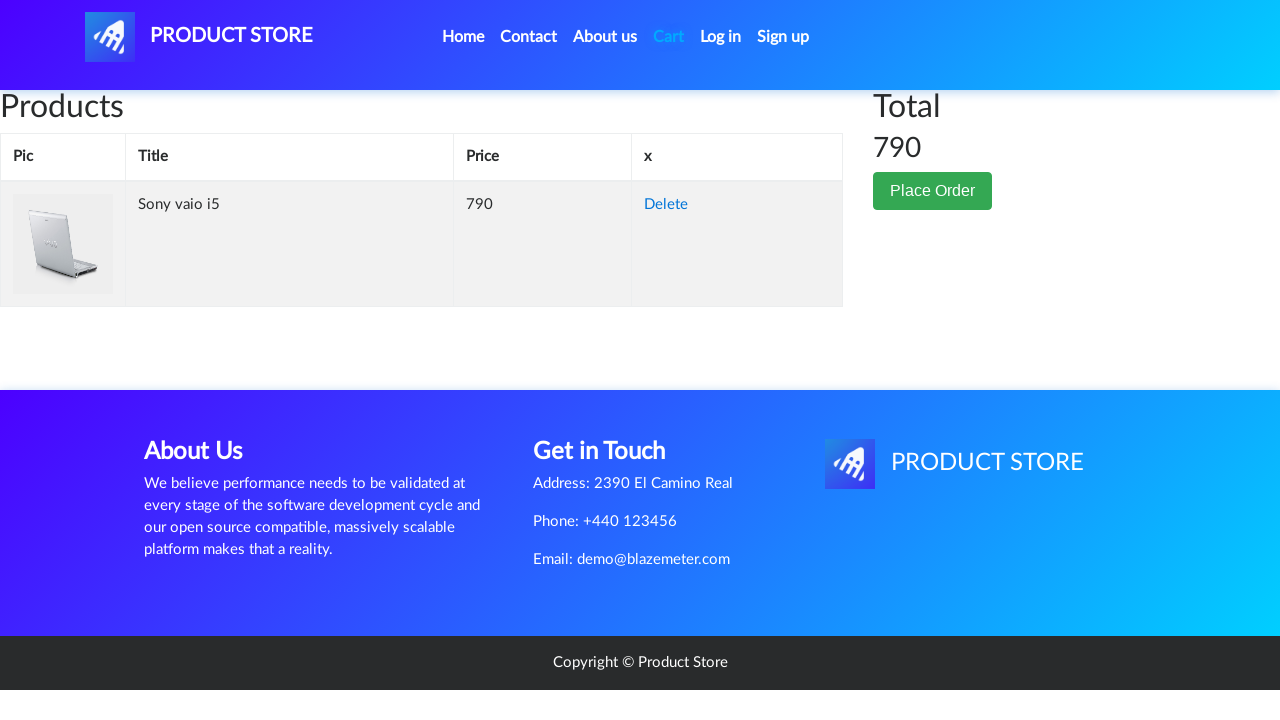

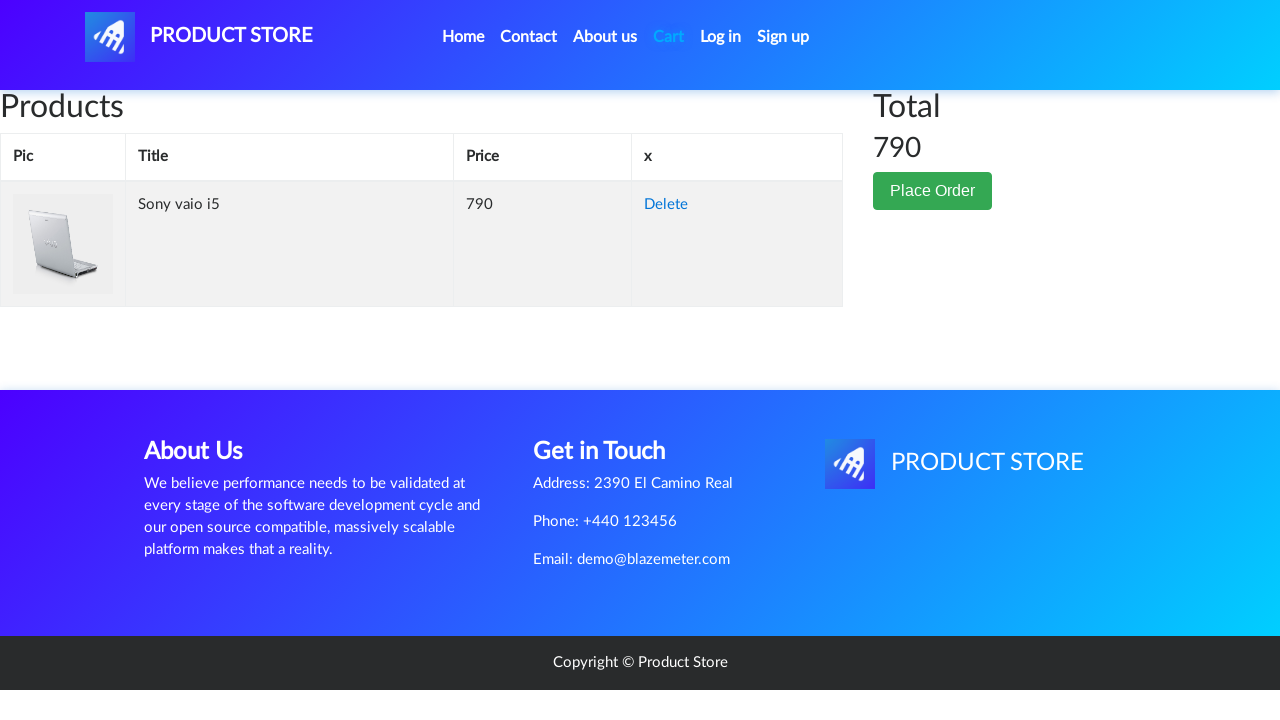